Tests dynamic controls functionality by toggling a checkbox visibility - clicks a toggle button to hide the checkbox, waits for it to disappear, then clicks again to show it, and finally clicks the checkbox itself.

Starting URL: https://v1.training-support.net/selenium/dynamic-controls

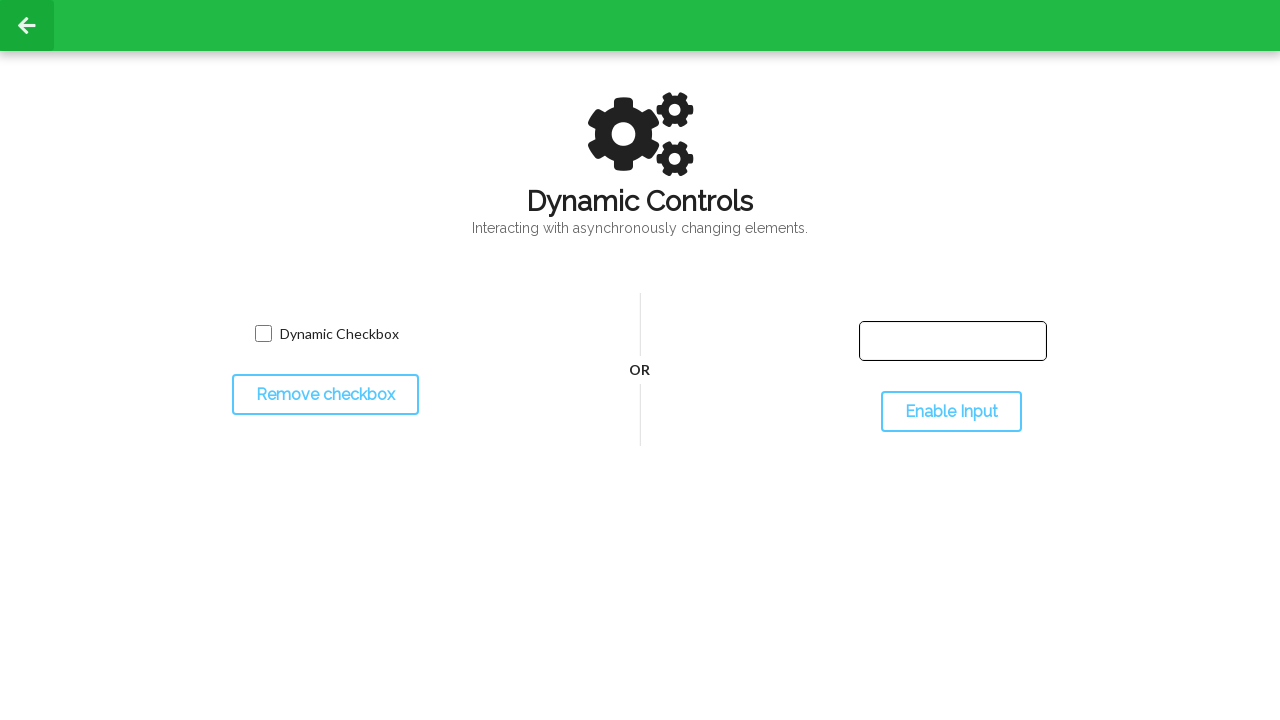

Clicked toggle button to hide the checkbox at (325, 395) on #toggleCheckbox
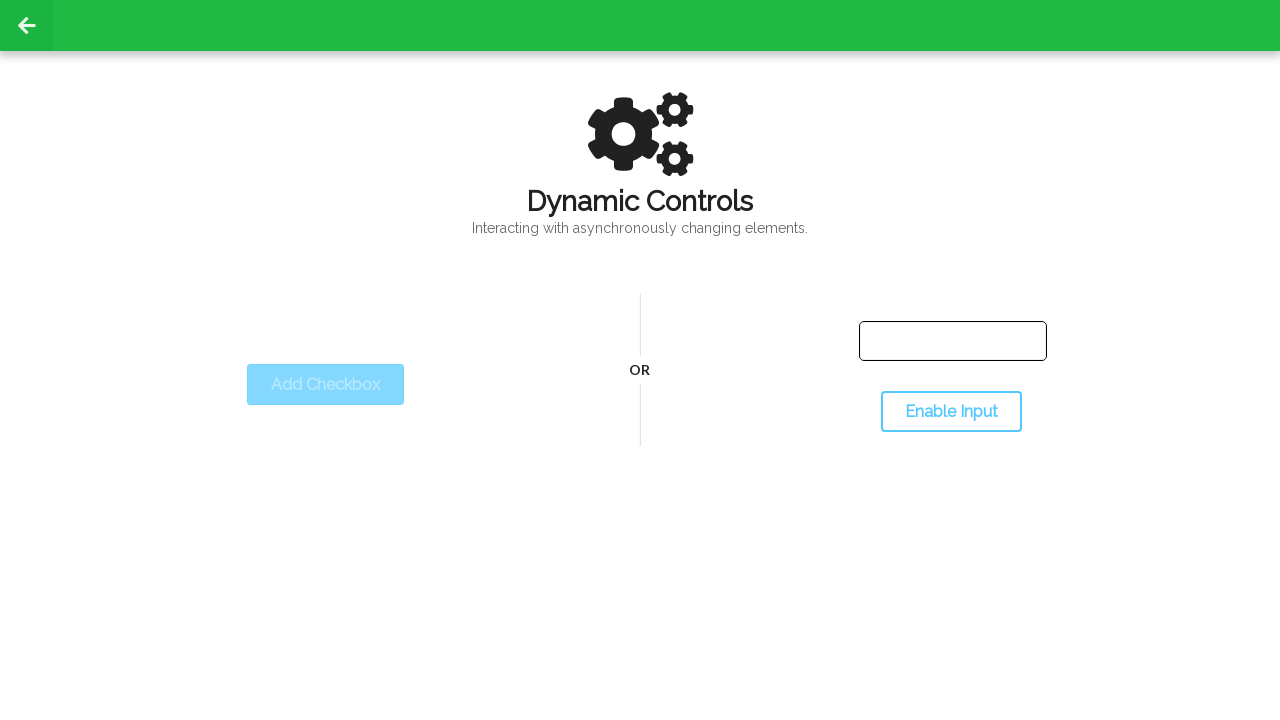

Checkbox became hidden after toggle
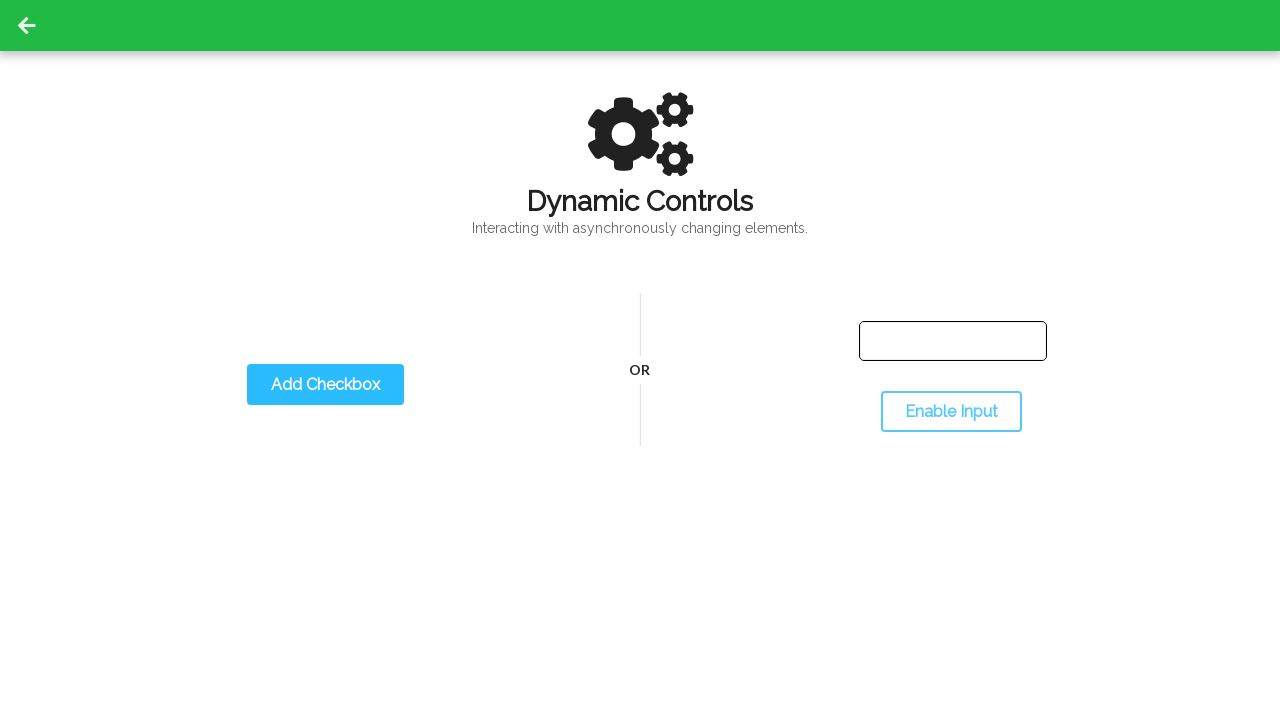

Clicked toggle button again to show the checkbox at (325, 385) on #toggleCheckbox
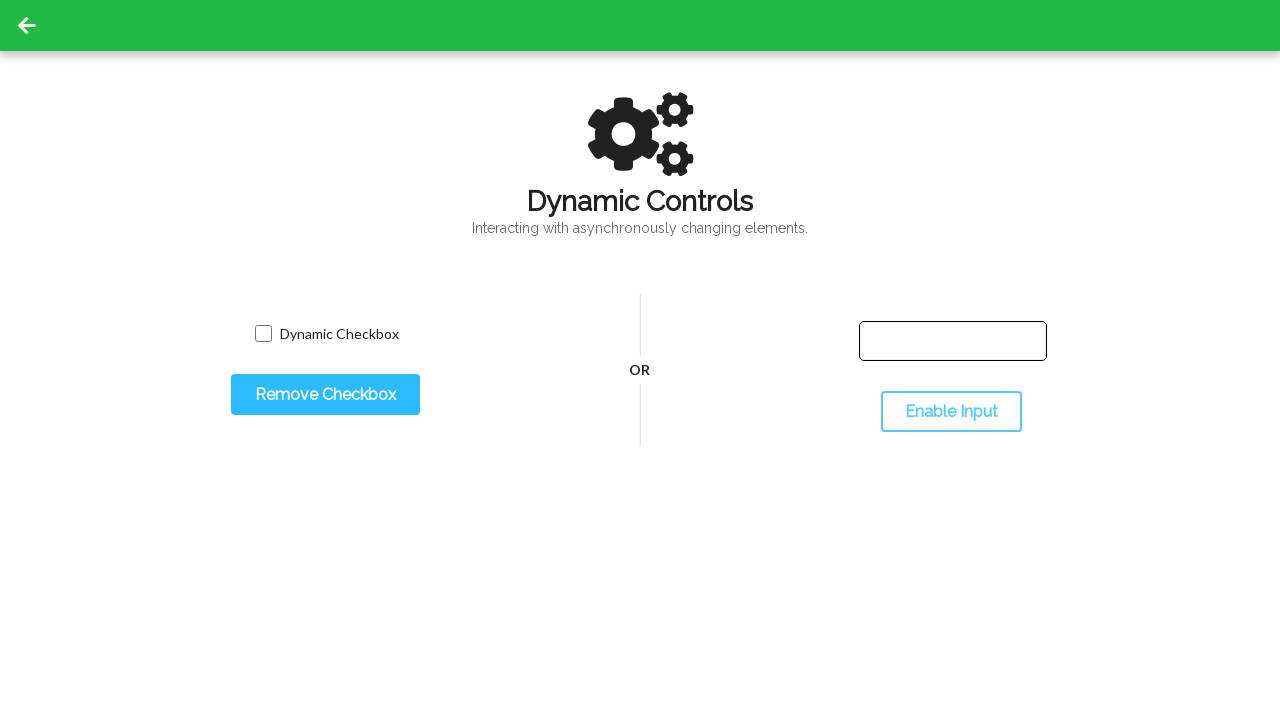

Checkbox became visible after second toggle
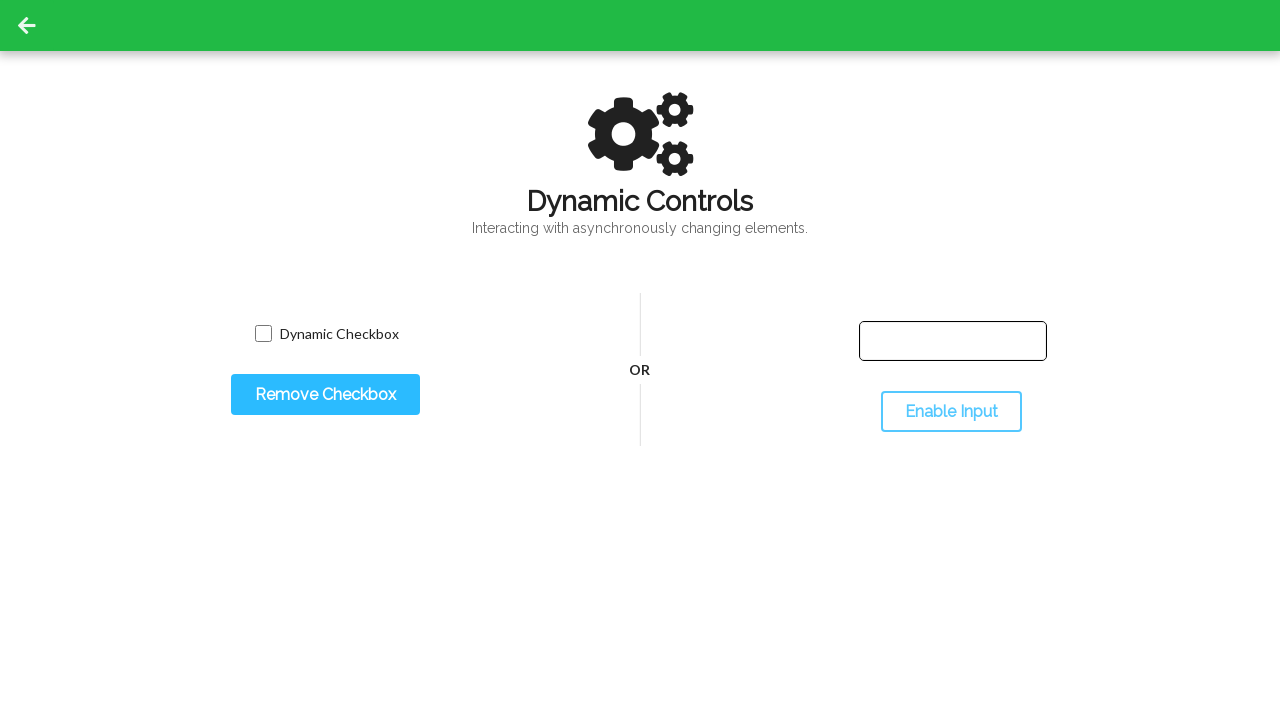

Clicked the dynamic checkbox at (263, 334) on input.willDisappear
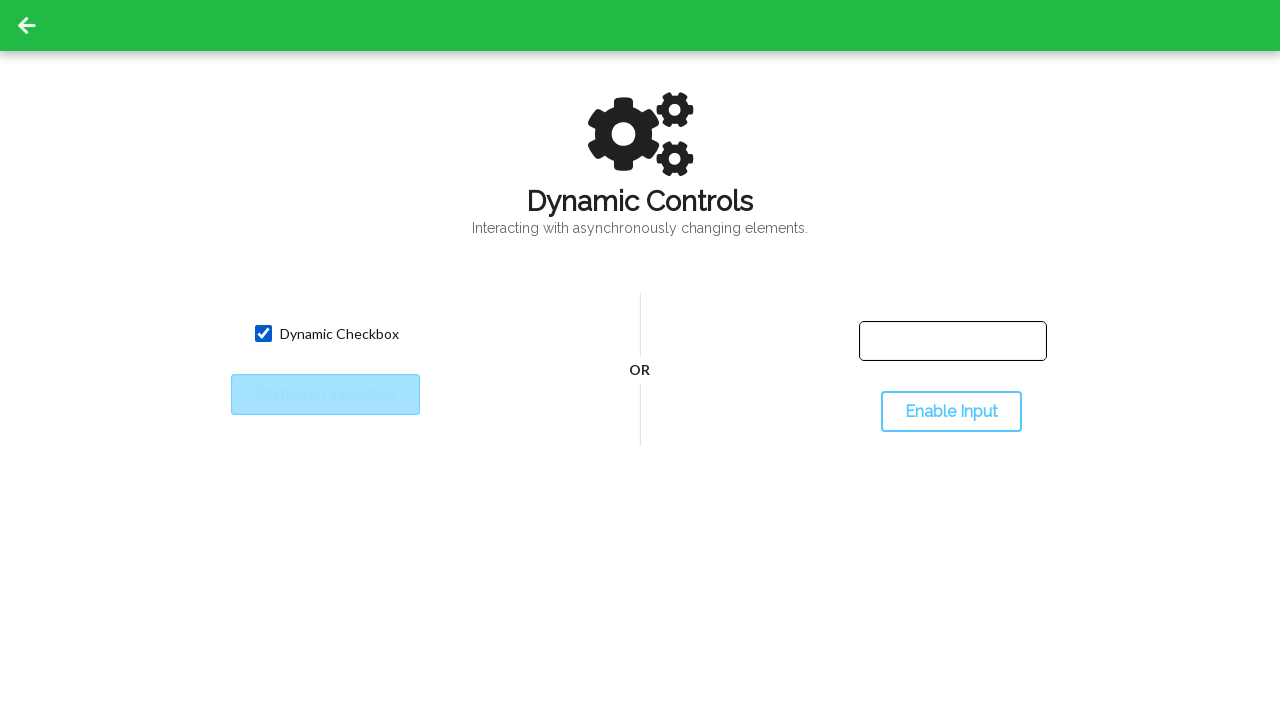

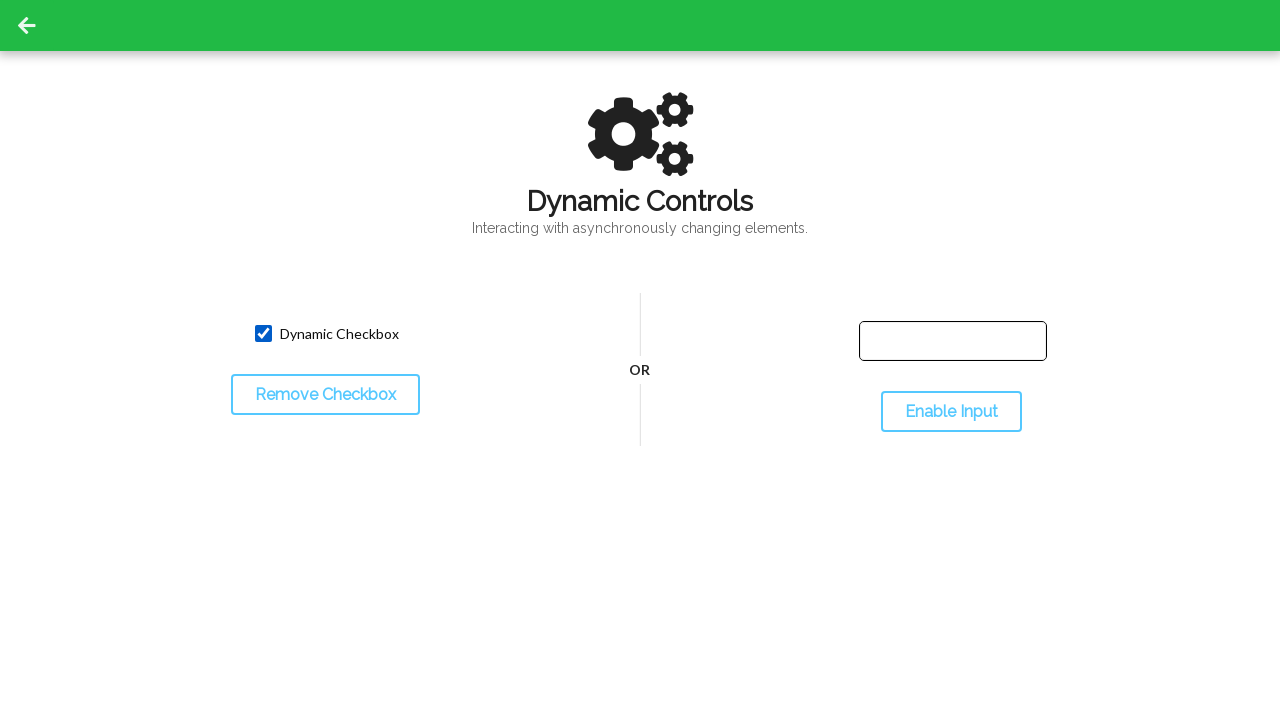